Tests a more resilient approach to working with multiple windows by storing the initial window handle before clicking the link, then finding the new window by comparing handles, and switching between them to verify correct focus.

Starting URL: http://the-internet.herokuapp.com/windows

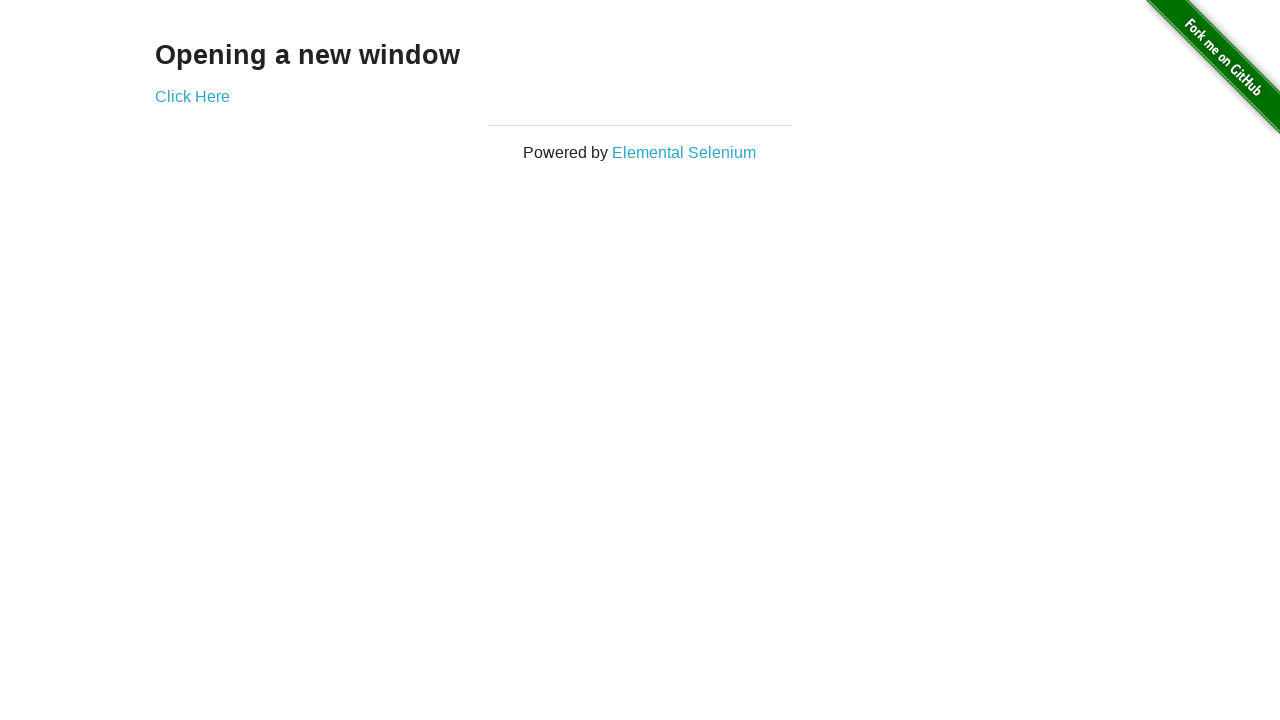

Stored reference to the first page
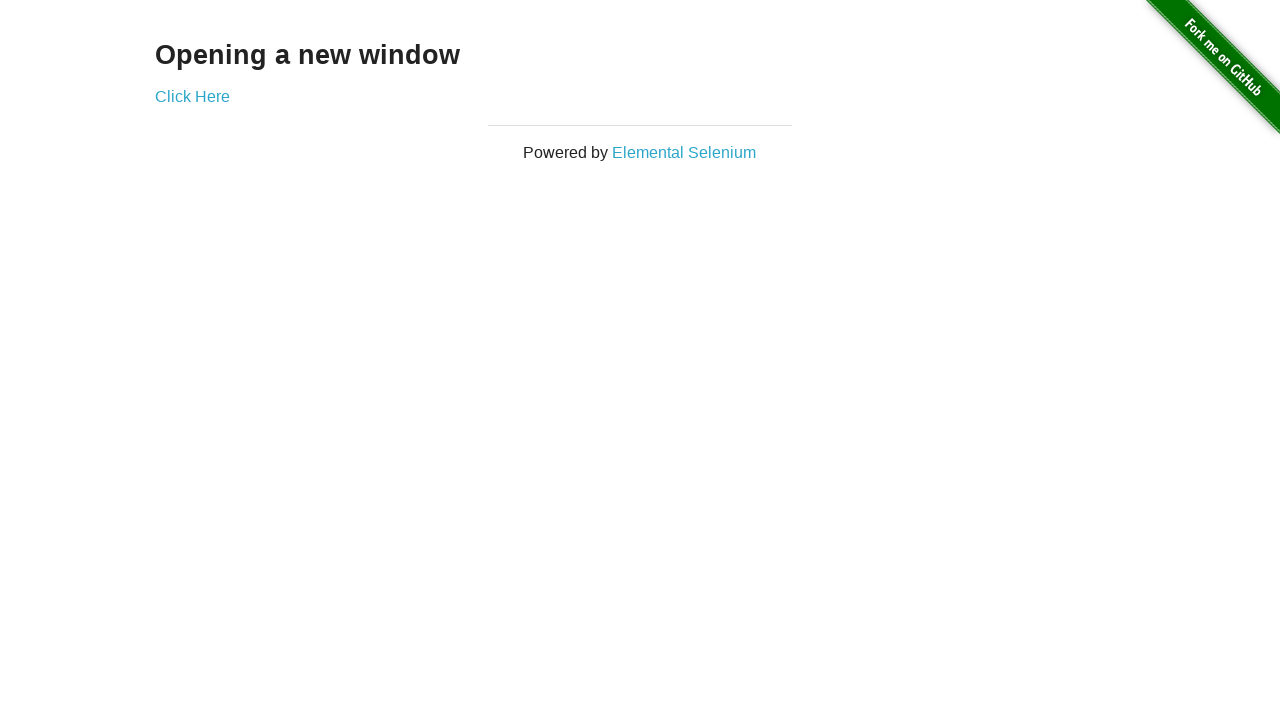

Clicked link that opens a new window at (192, 96) on .example a
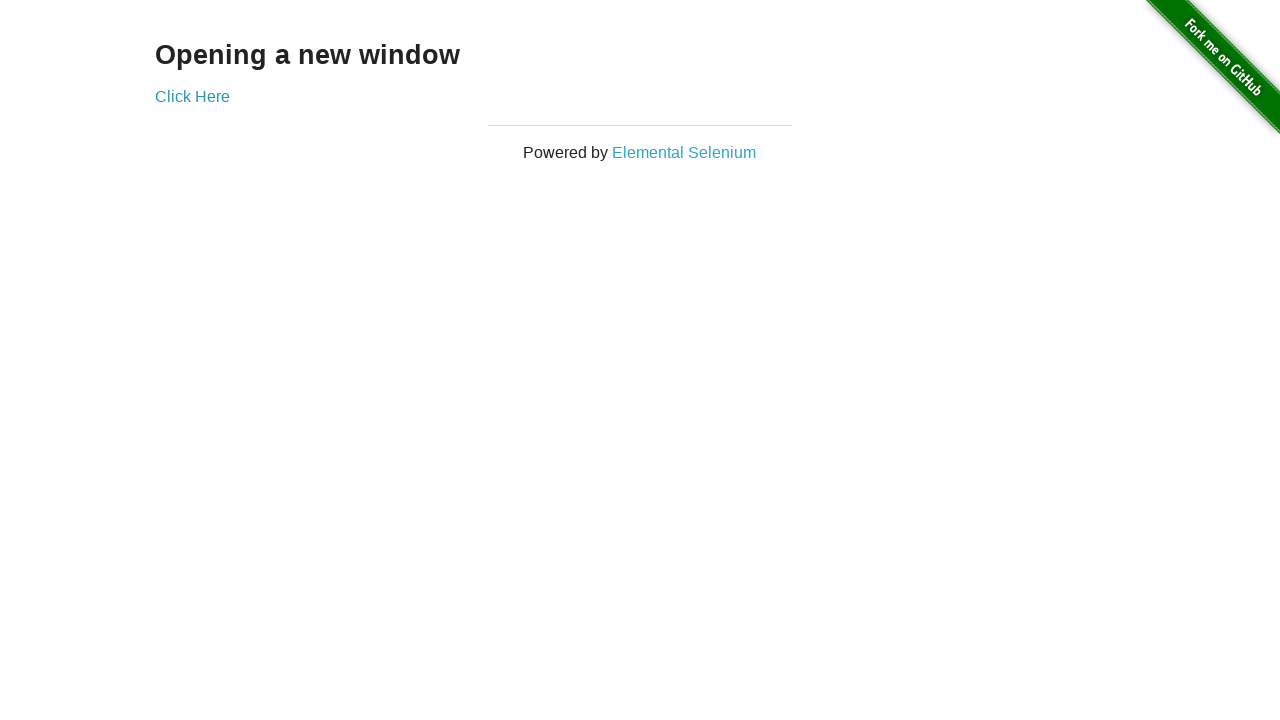

Captured new window page object
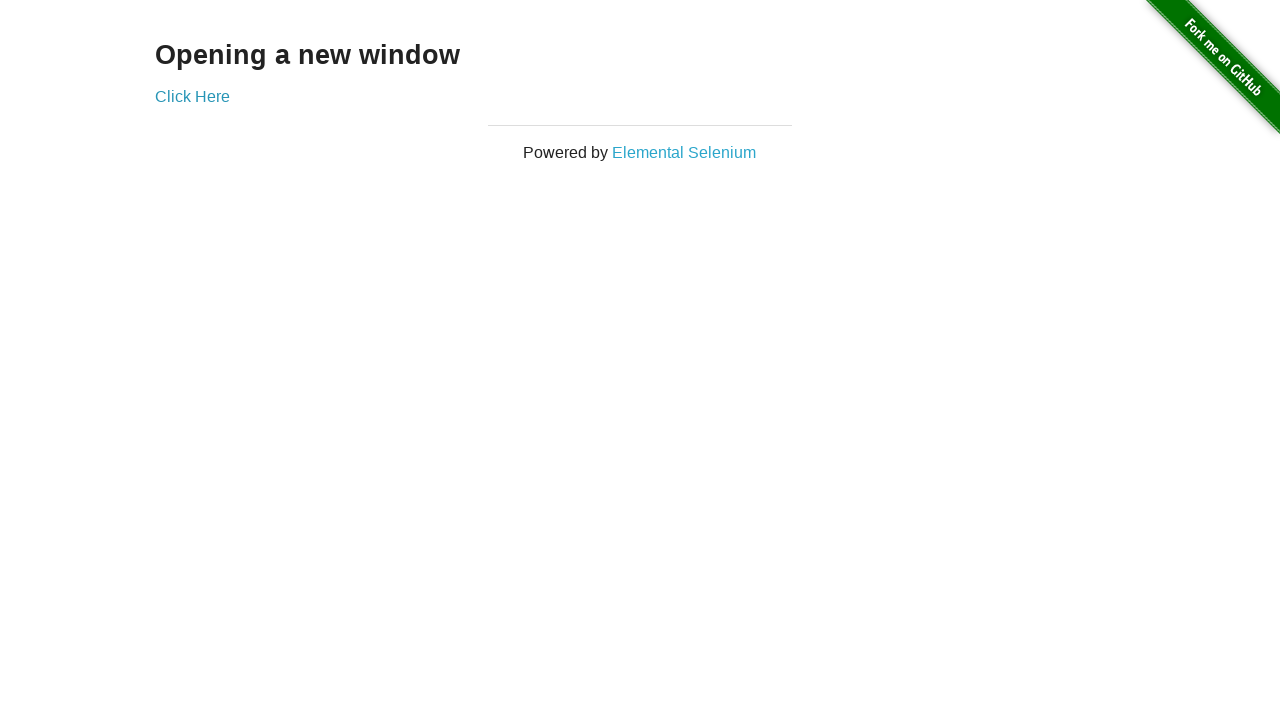

New window loaded completely
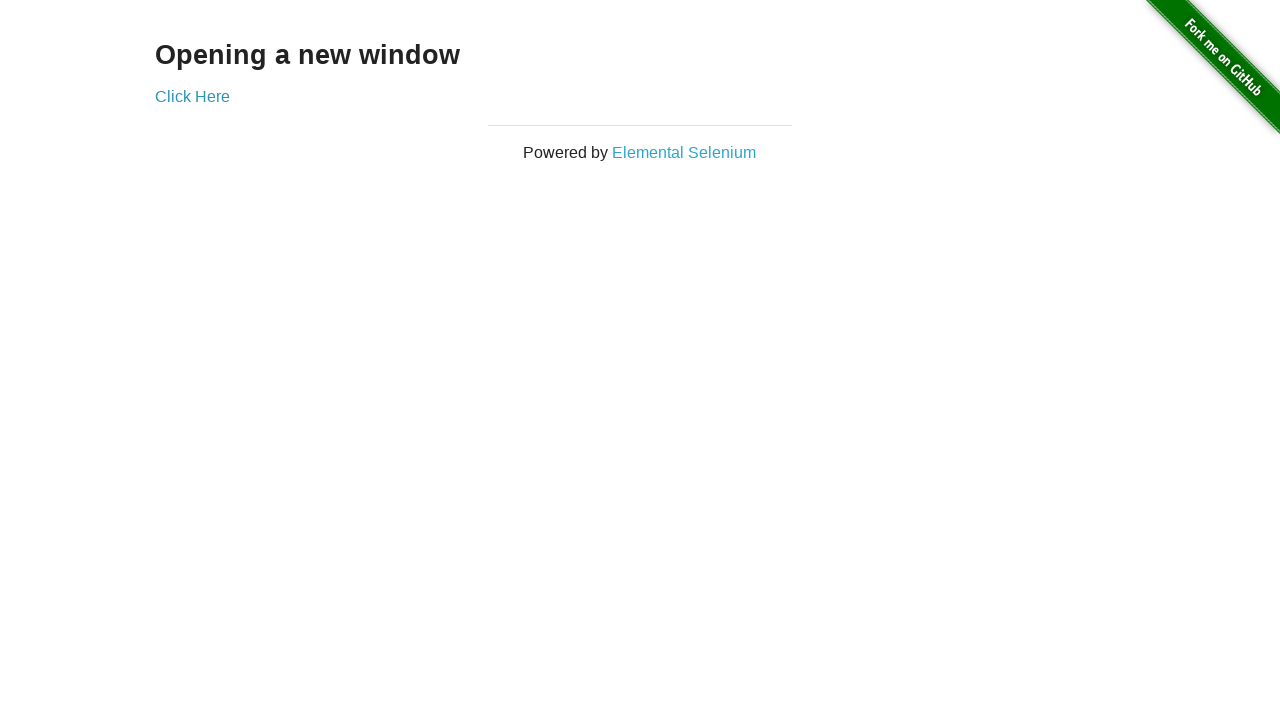

Switched focus to first window
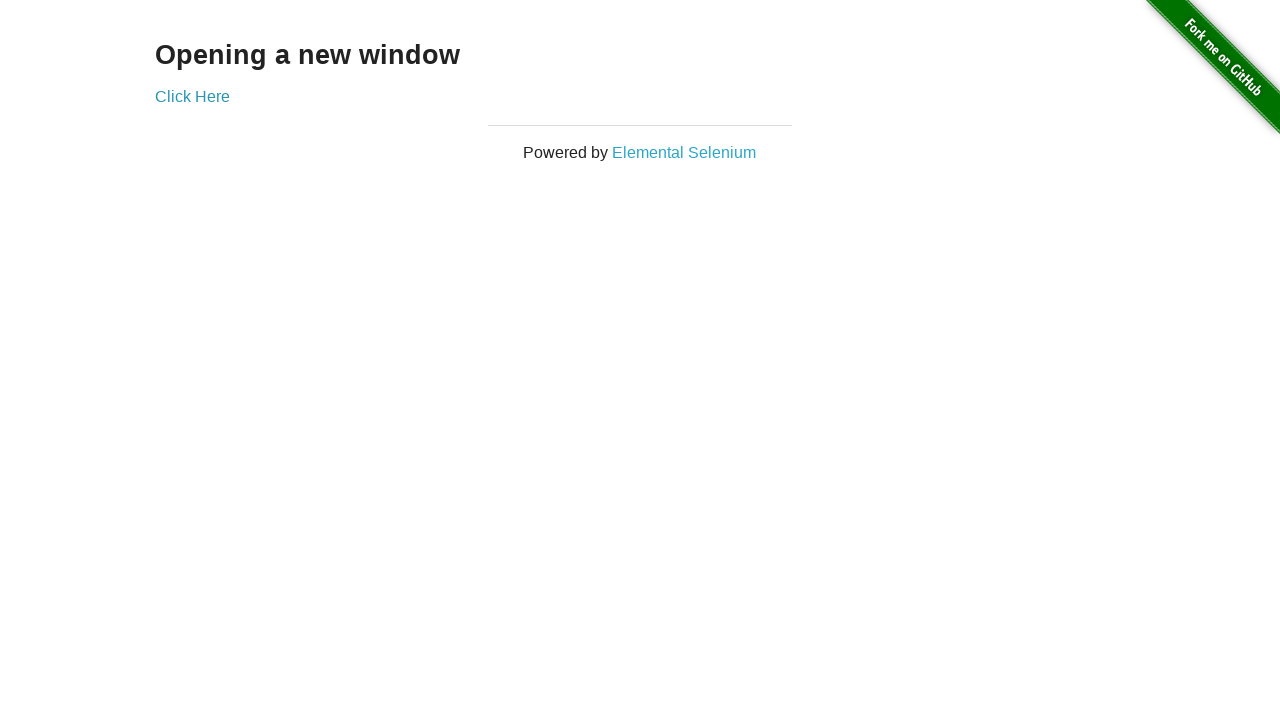

Verified first window title is not 'New Window'
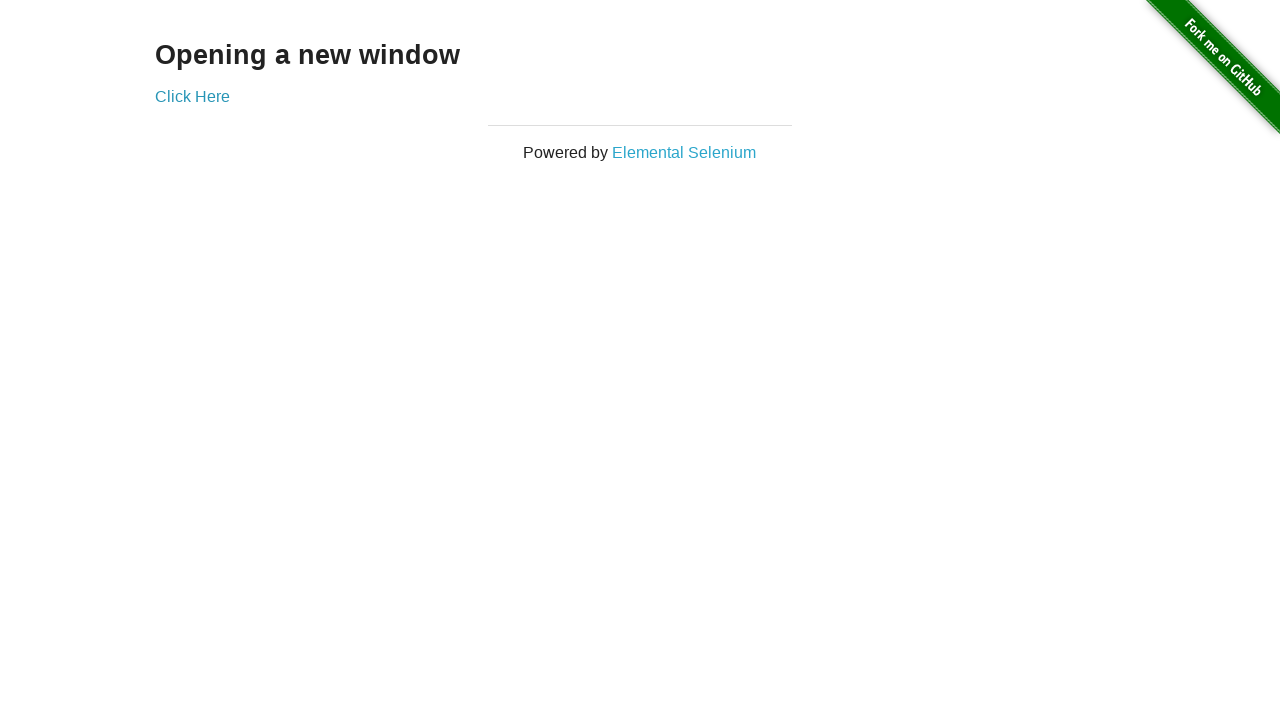

Switched focus to new window
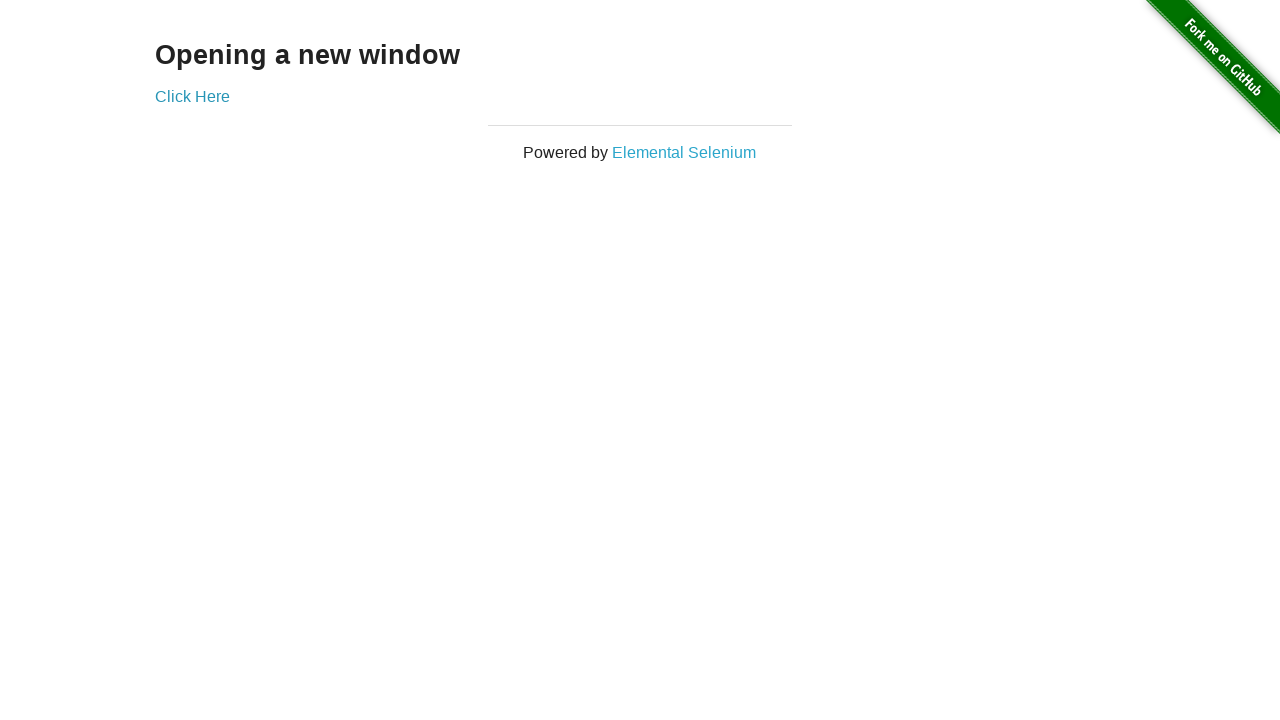

Verified new window title is 'New Window'
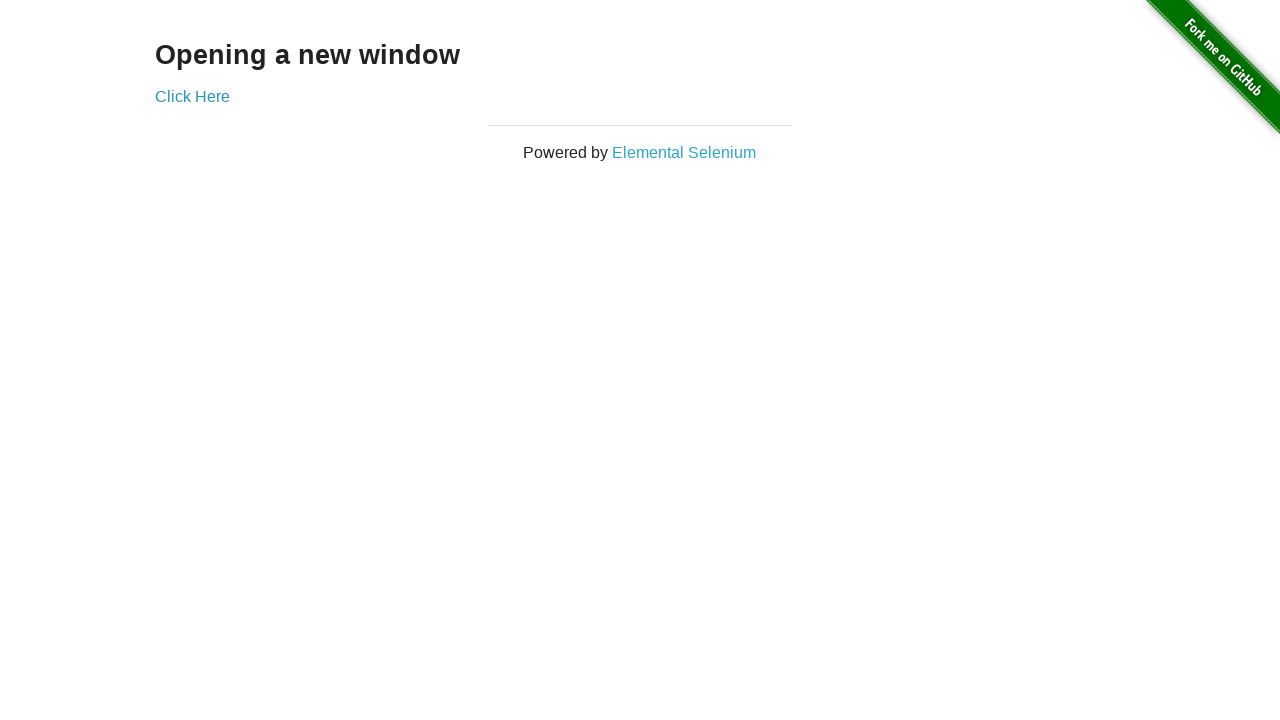

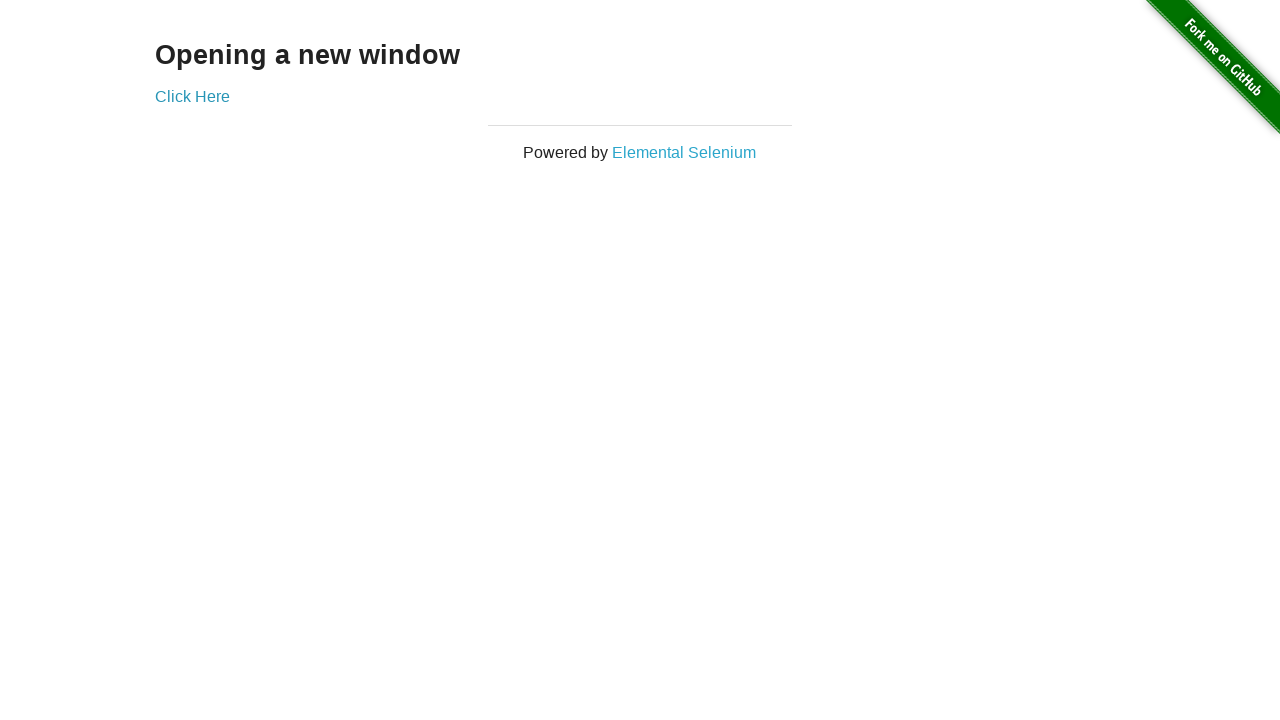